Clicks the Careers link to navigate to GitHub careers page

Starting URL: https://github.com/about

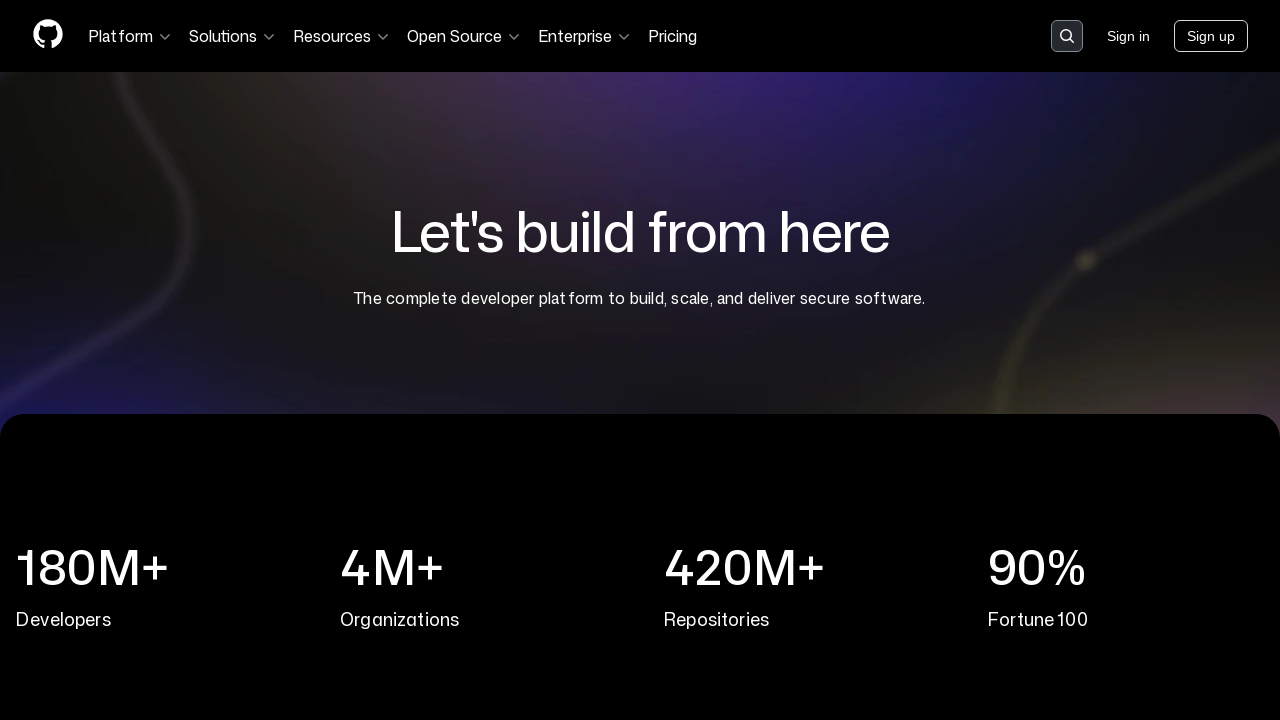

Waited for Careers link to be visible on GitHub about page
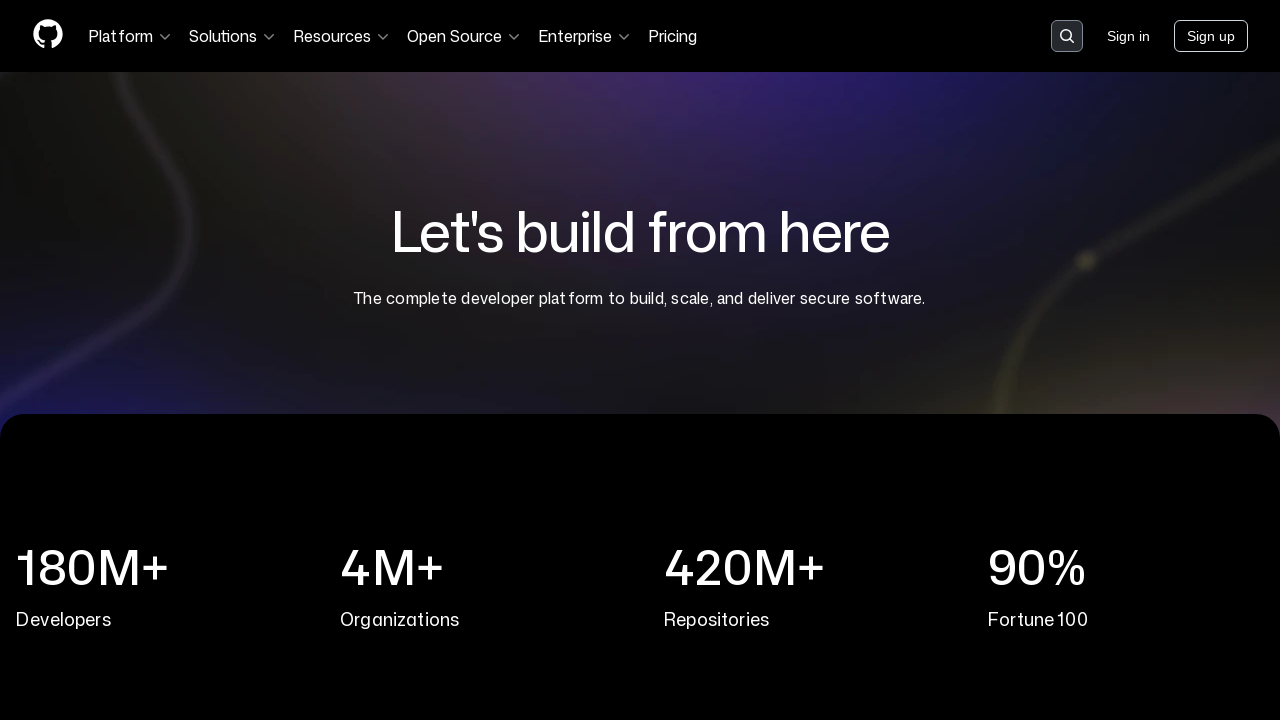

Clicked the Careers link to navigate to GitHub careers page at (640, 412) on a:has-text('Careers')
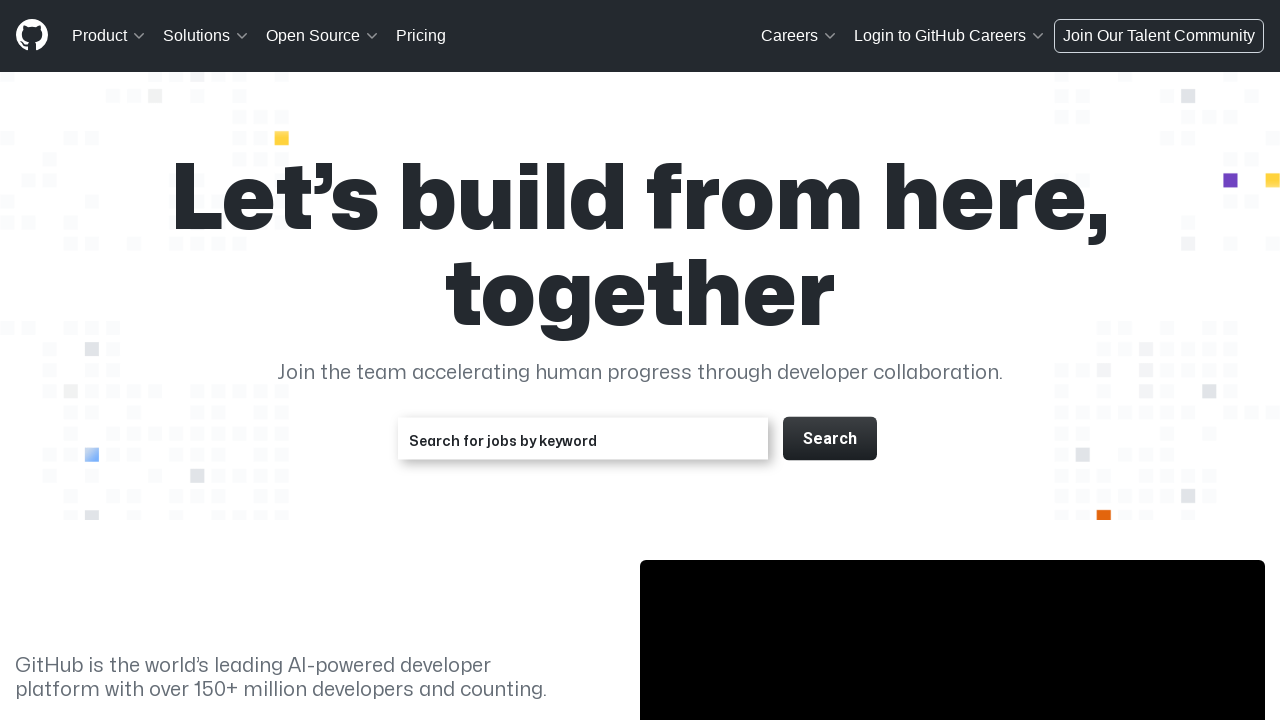

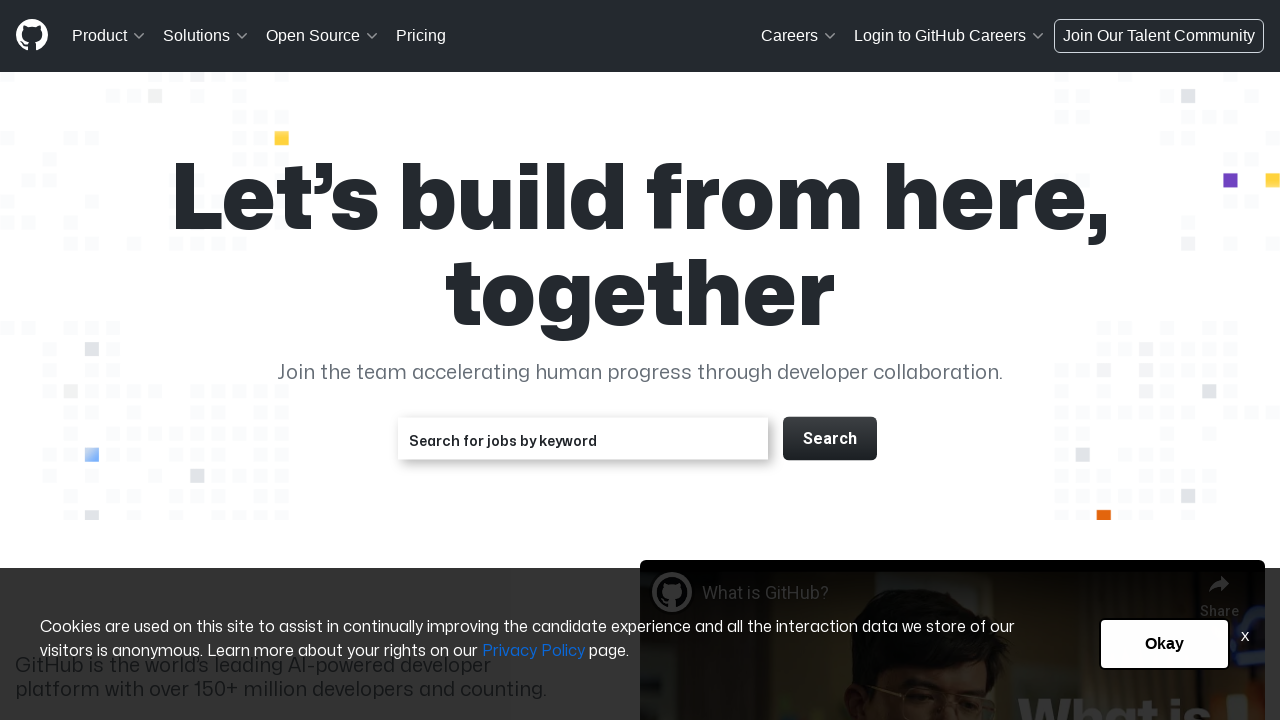